Tests login functionality with password reset flow - attempts login with incorrect password, resets password, and logs in with the temporary password

Starting URL: https://rahulshettyacademy.com/locatorspractice/

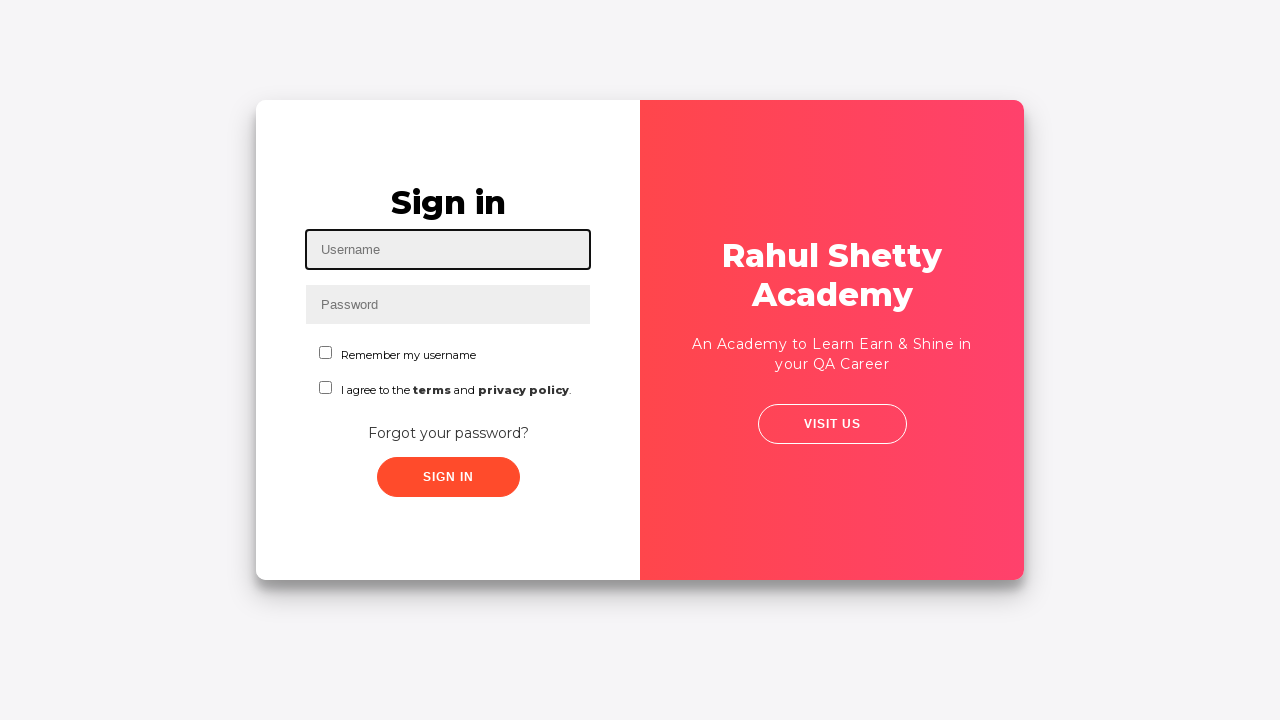

Filled username field with 'bashang' on #inputUsername
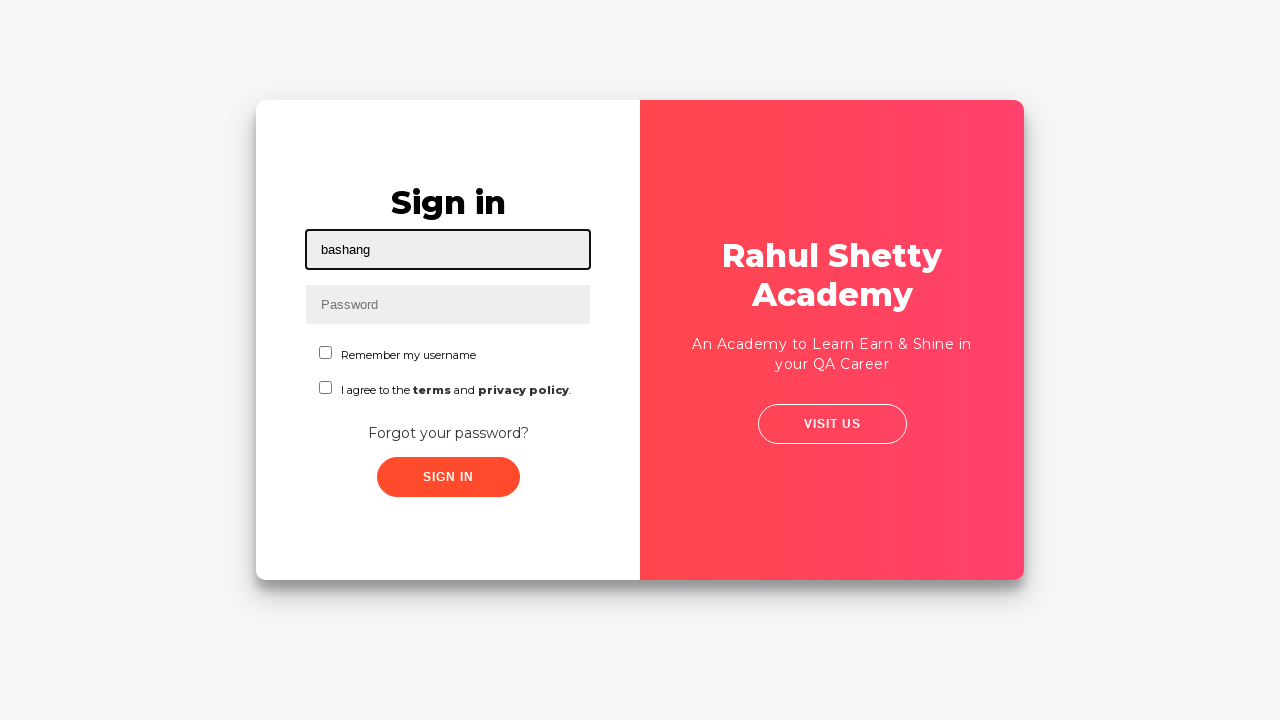

Filled password field with incorrect password 'wrongpassword' on input[name='inputPassword']
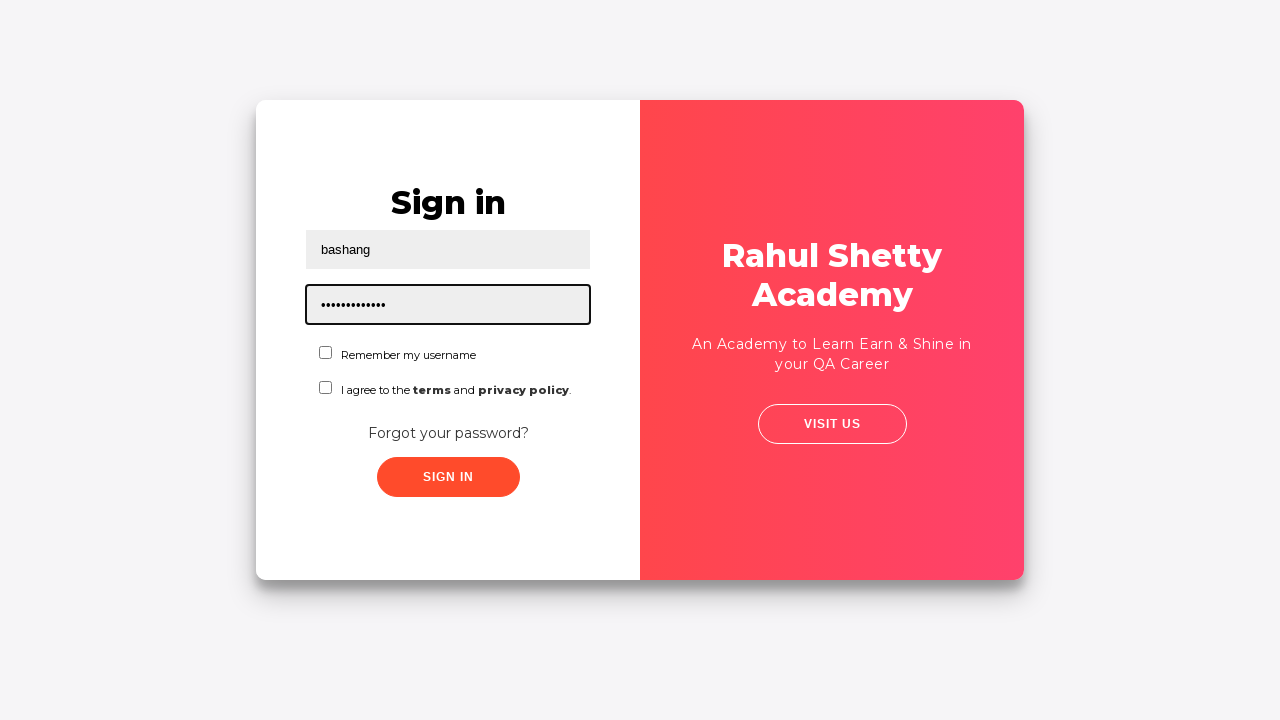

Clicked sign in button with incorrect credentials at (448, 477) on .signInBtn
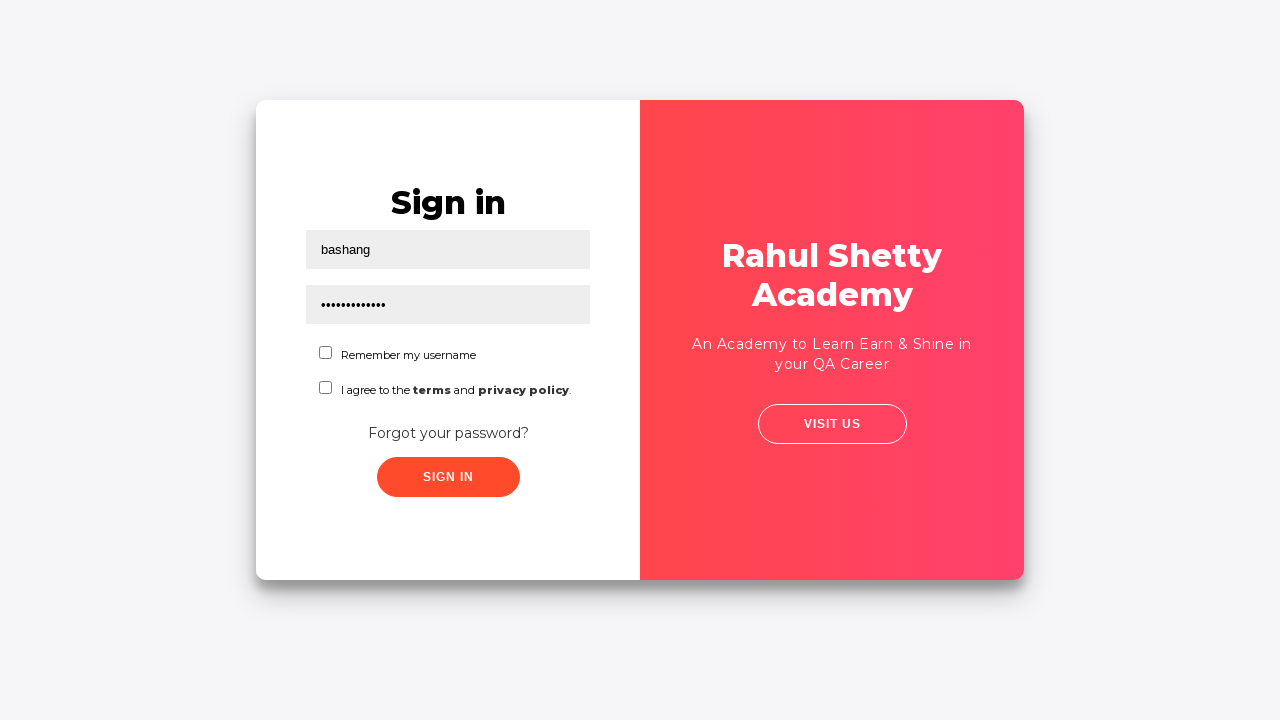

Error message appeared after failed login attempt
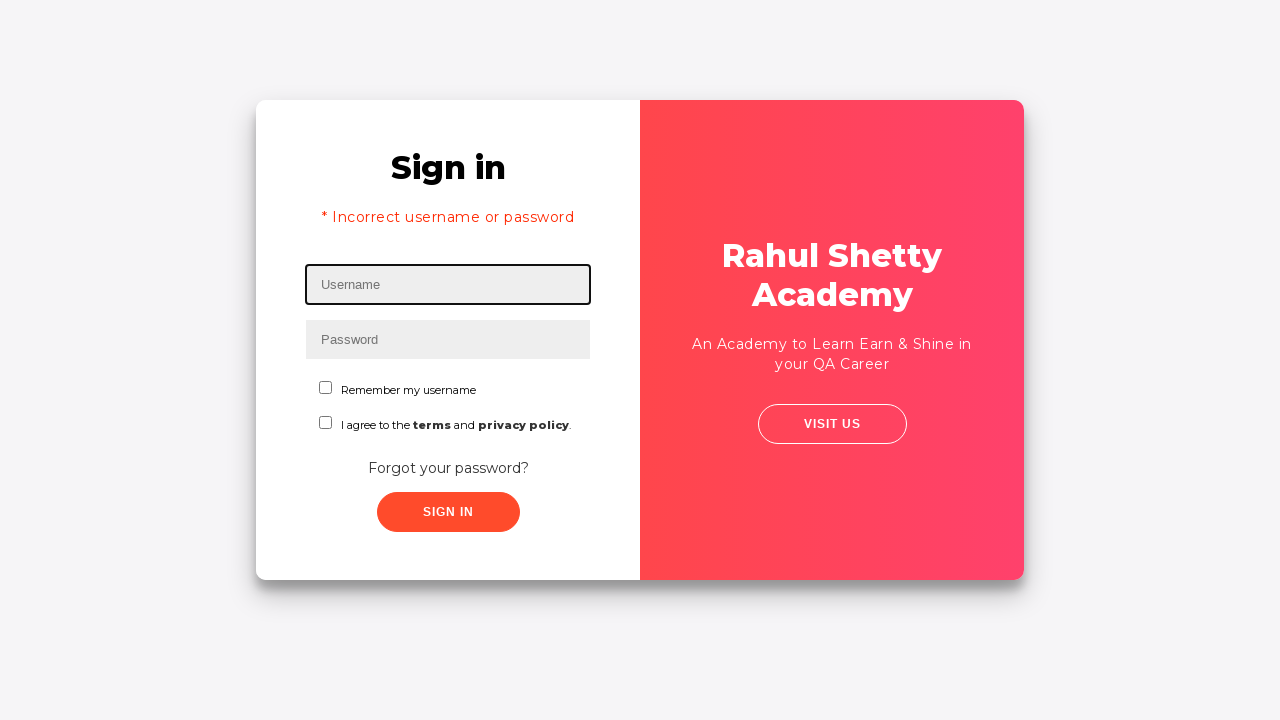

Clicked 'Forgot your password?' link at (448, 468) on text=Forgot your password?
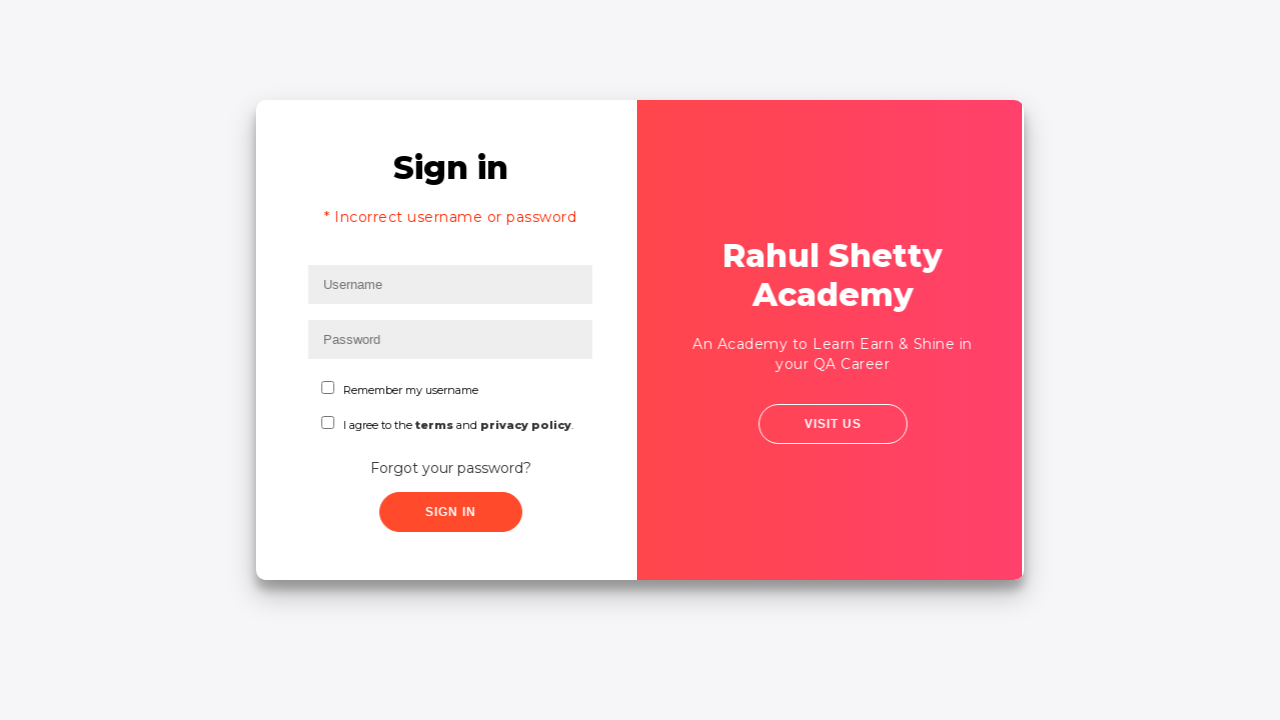

Filled name field with 'John' in password reset form on input[placeholder='Name']
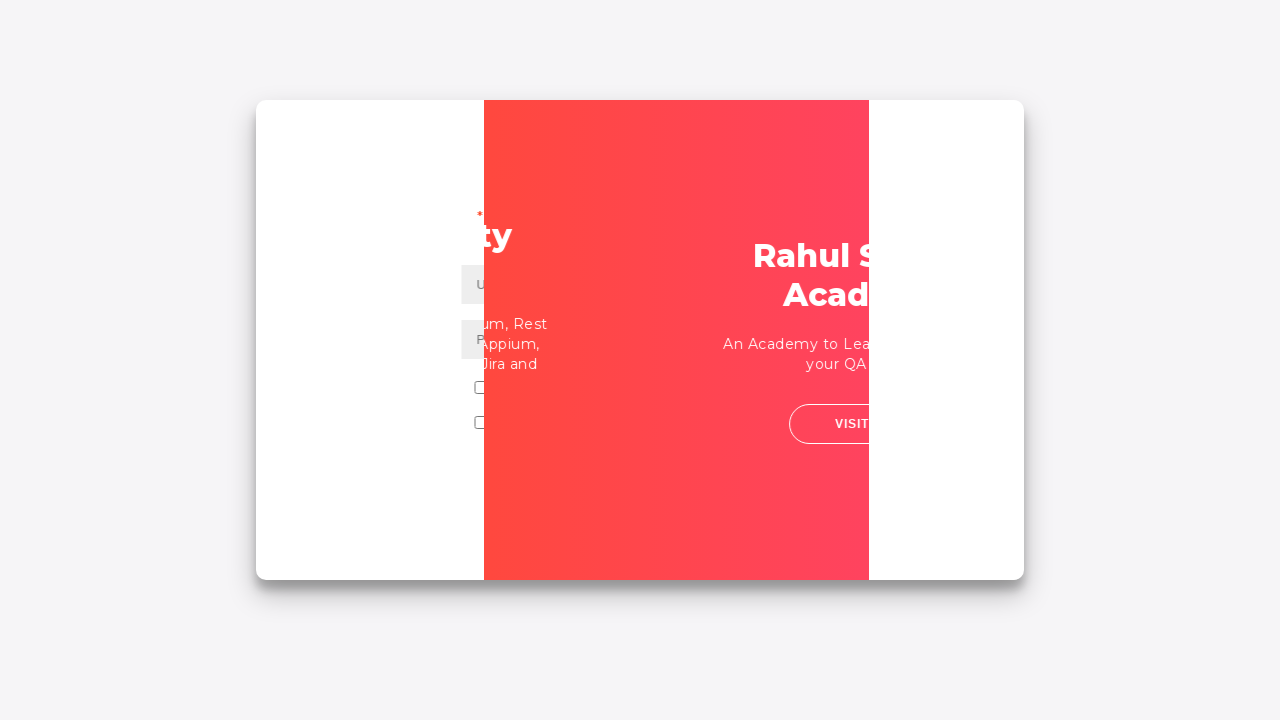

Filled email field with 'bashang@email.com' in password reset form on input[placeholder='Email']
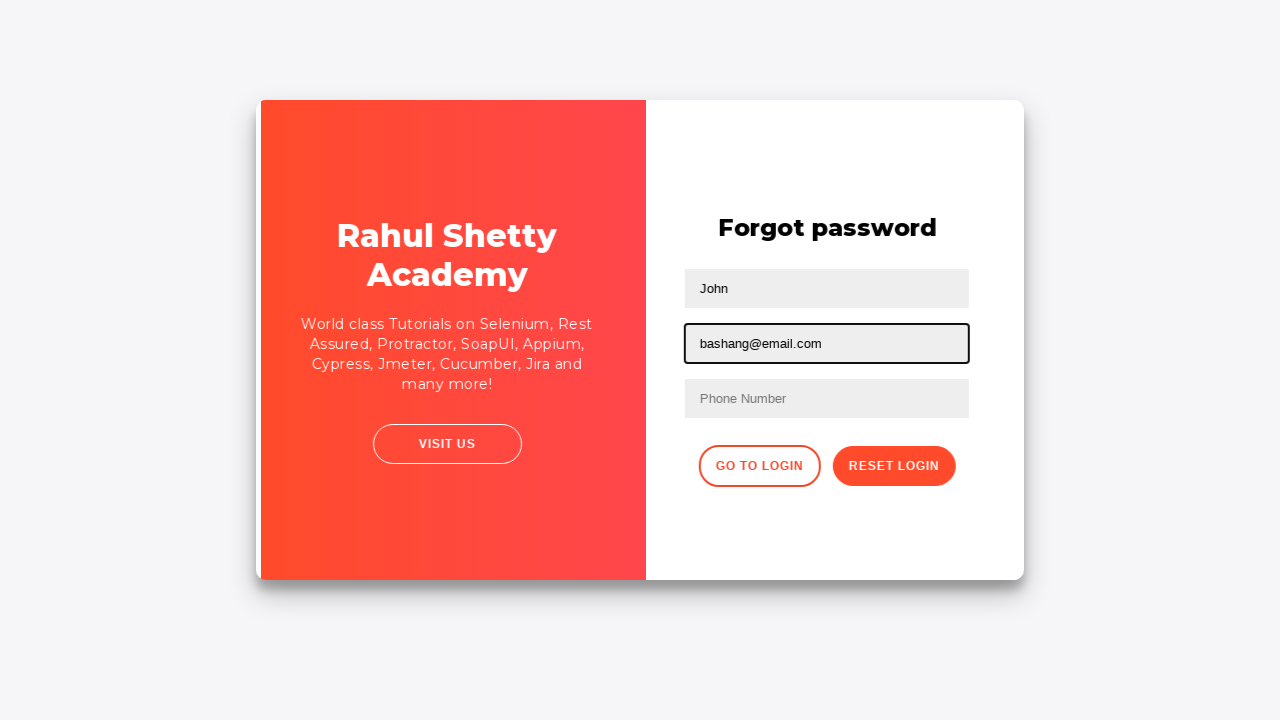

Filled phone number field with '0139999999' in password reset form on xpath=//input[@type='text'][2]
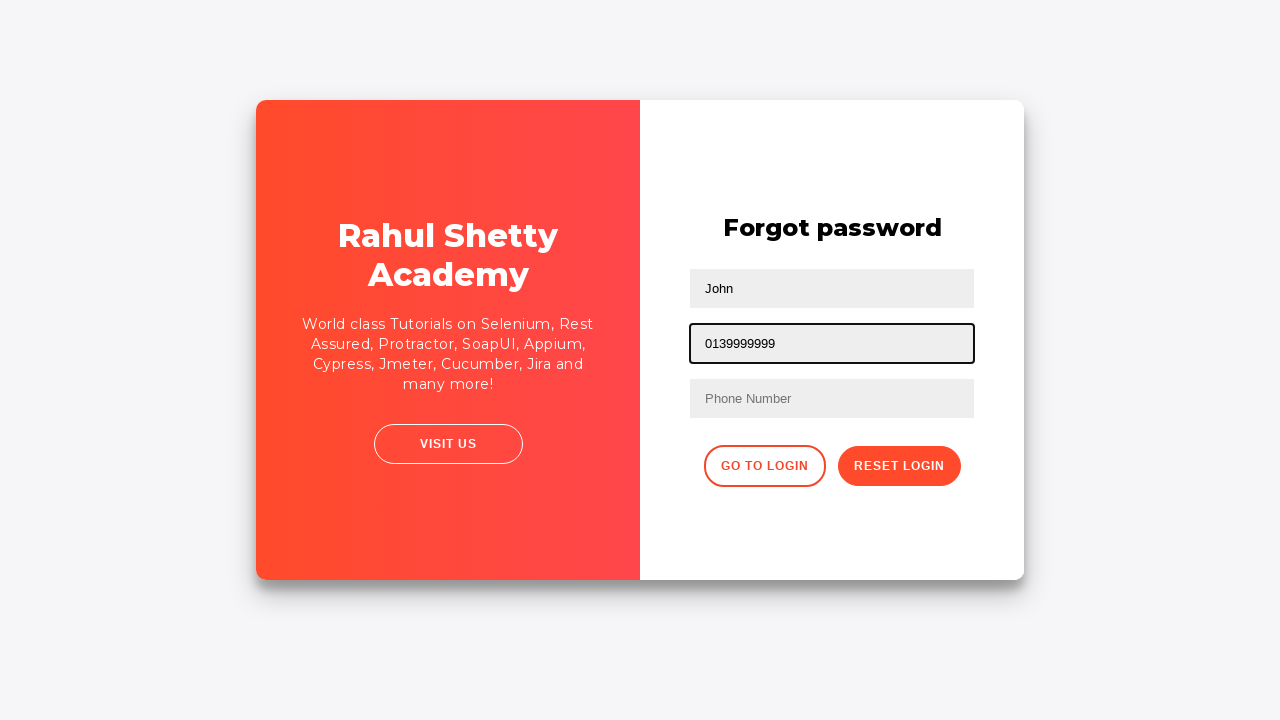

Waited 1 second before clicking reset button
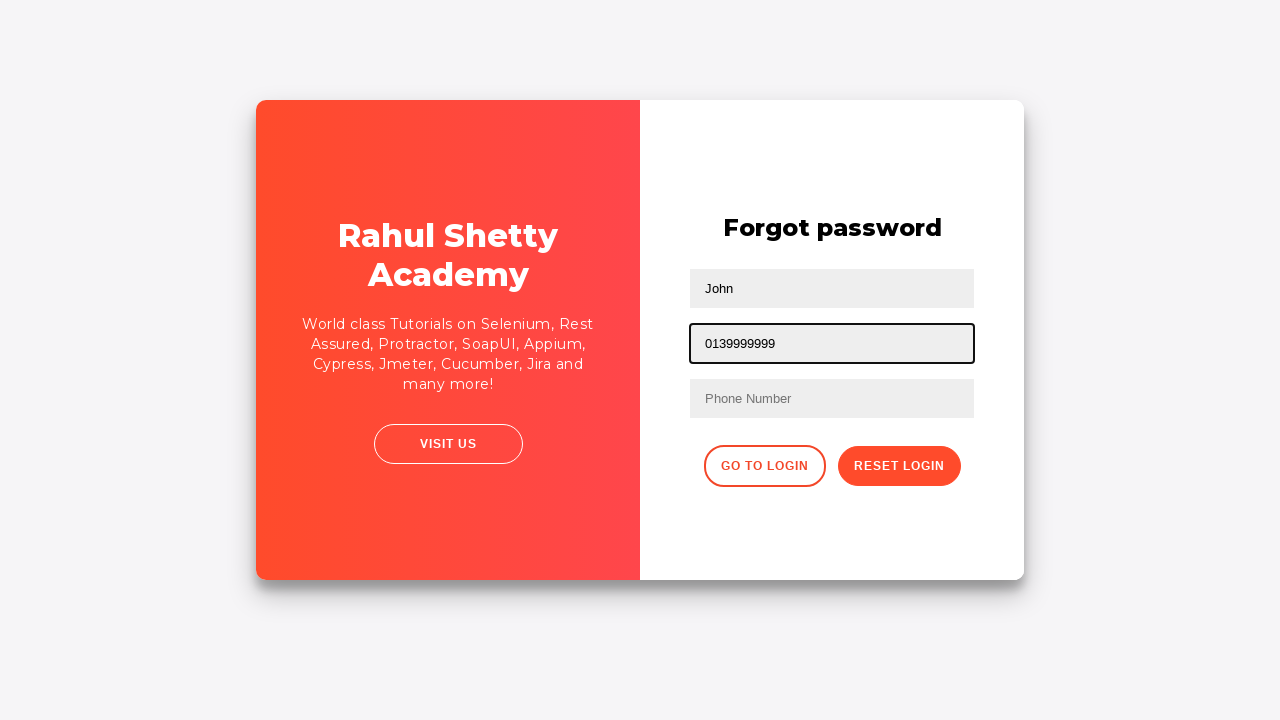

Clicked password reset button at (899, 466) on xpath=//button[contains(@class,'reset-pwd-btn')]
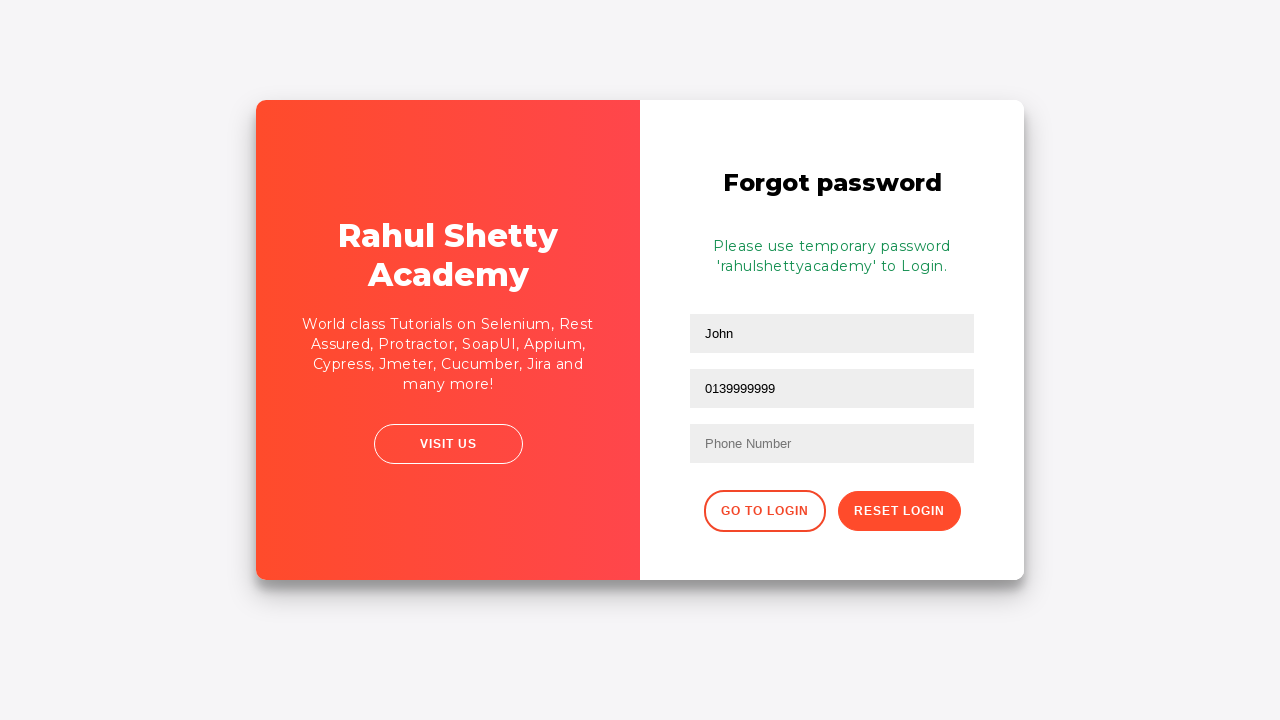

Retrieved temporary password from info message
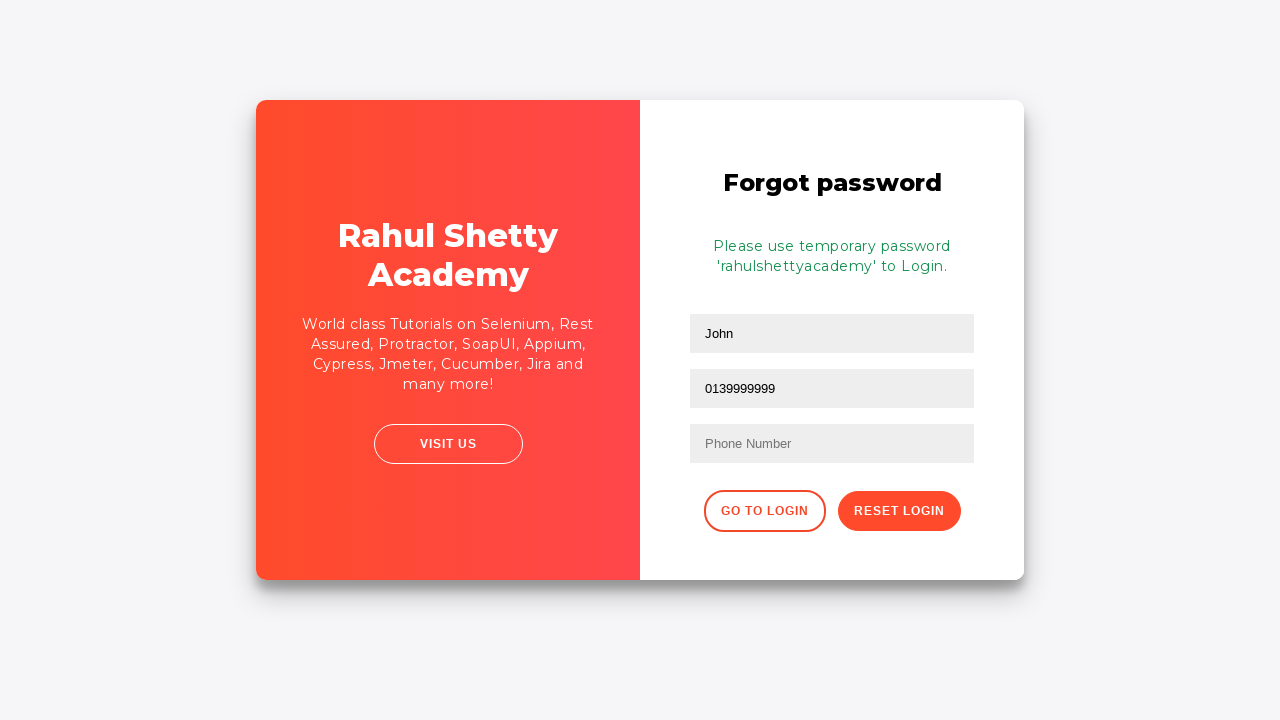

Extracted temporary password from message
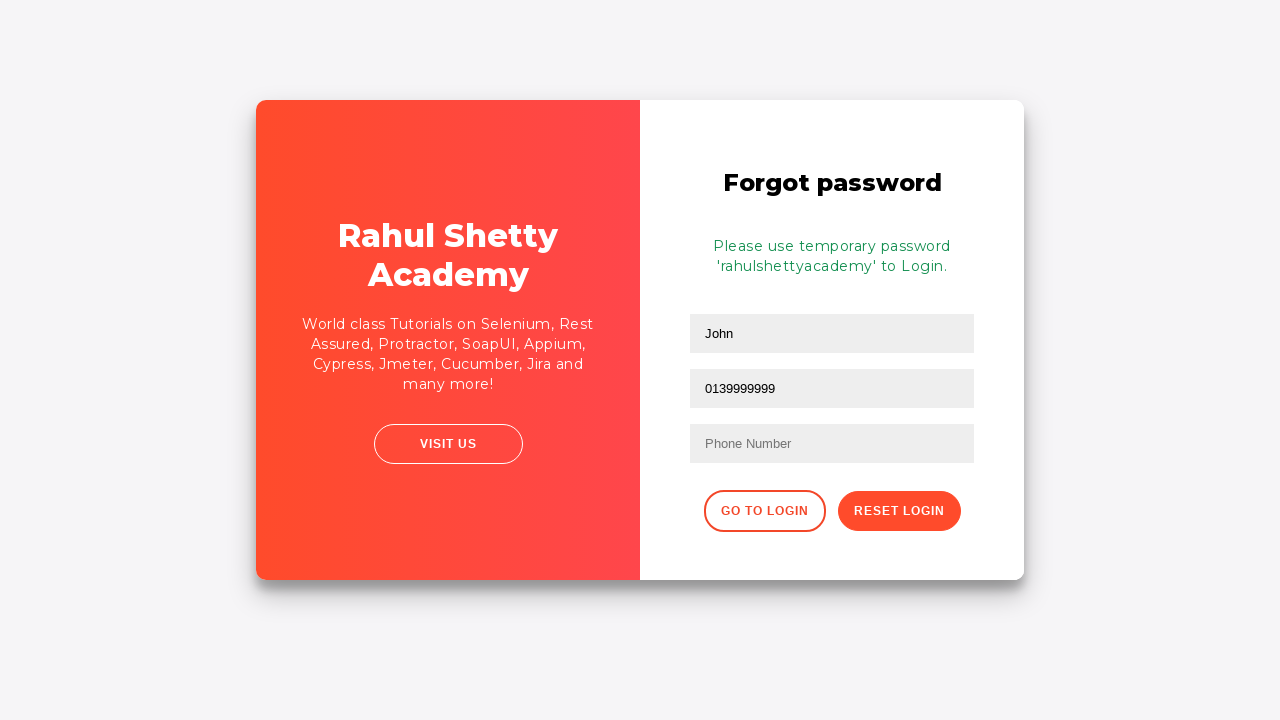

Clicked button to return to login page at (764, 511) on .go-to-login-btn
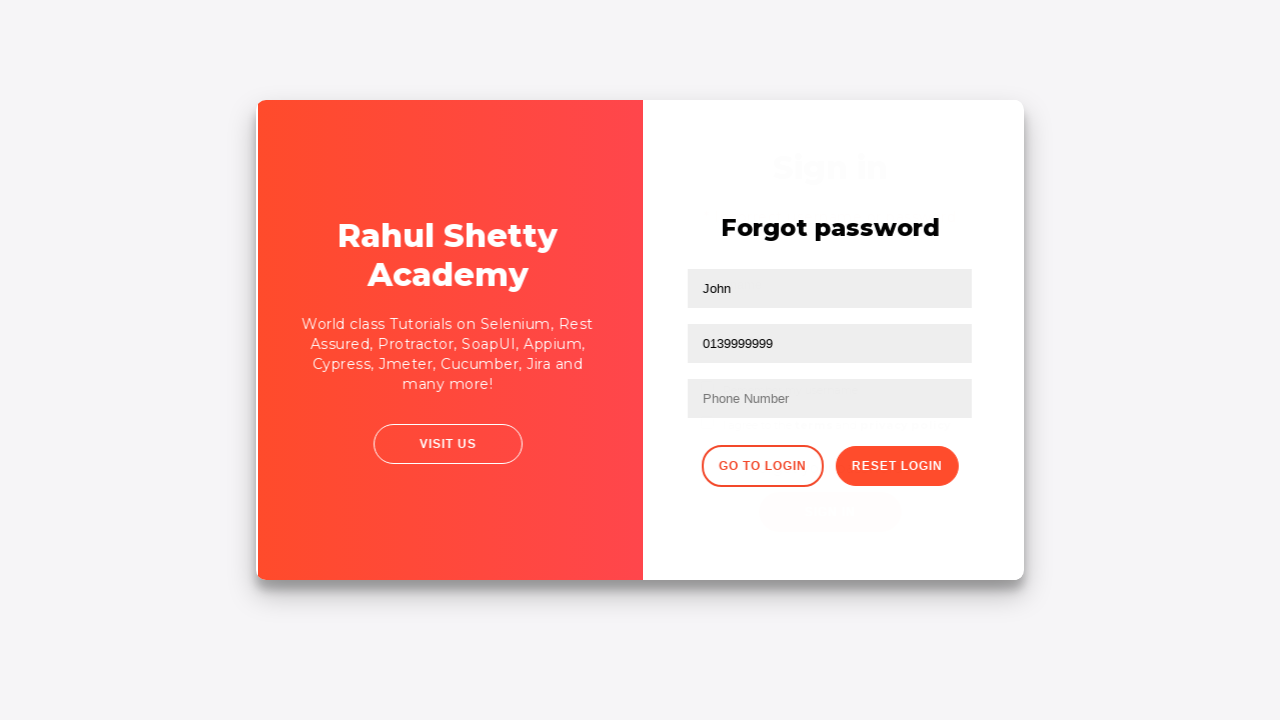

Filled username field with 'bashang' for re-login on #inputUsername
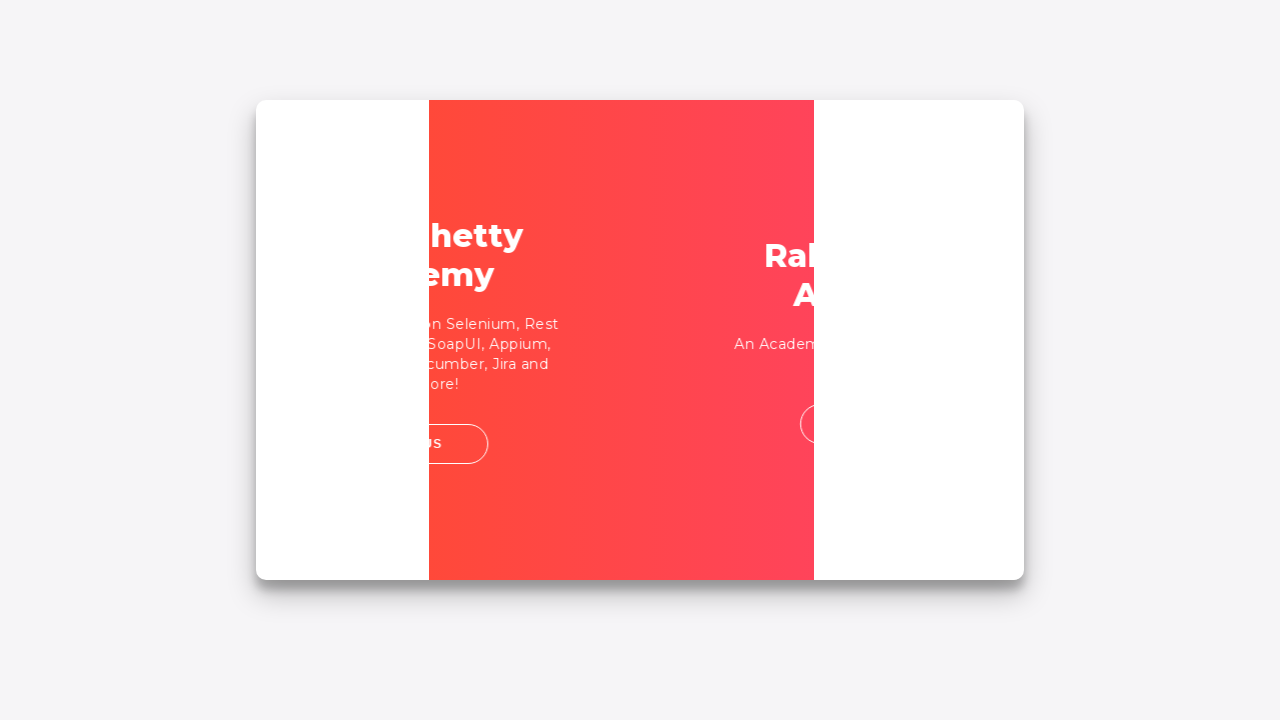

Filled password field with temporary password on input[name='inputPassword']
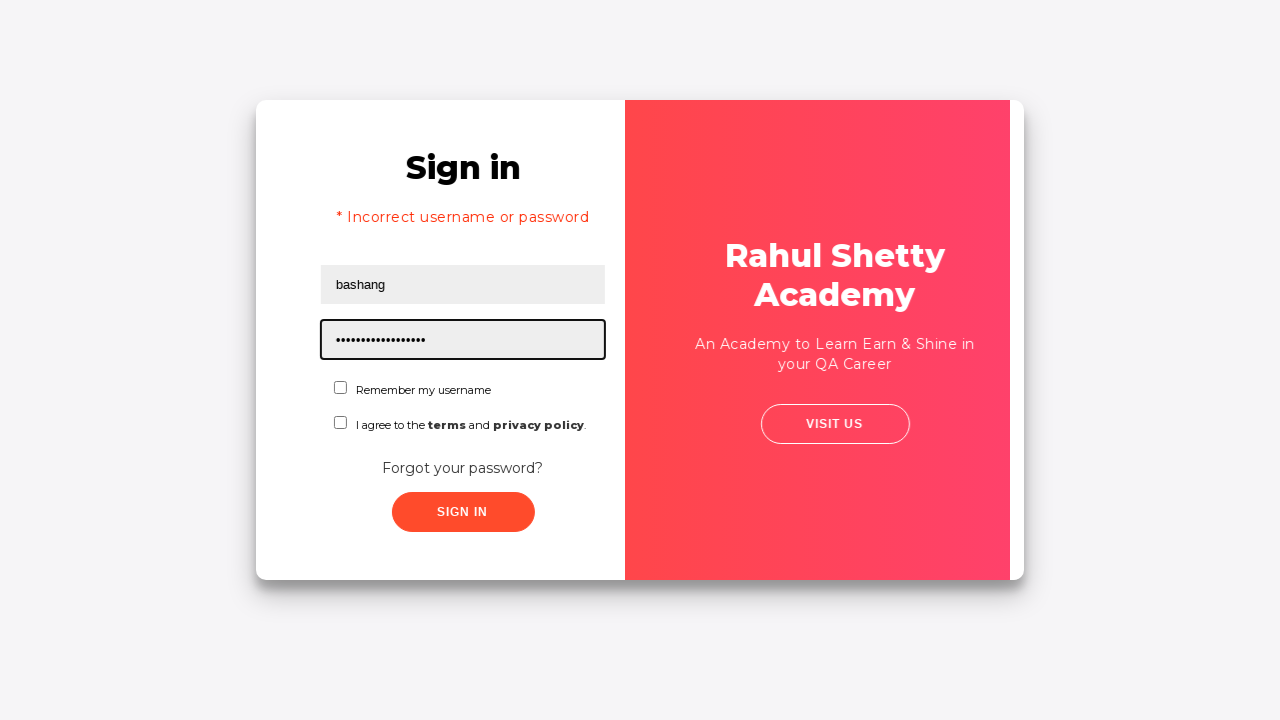

Waited 1 second before checking checkboxes
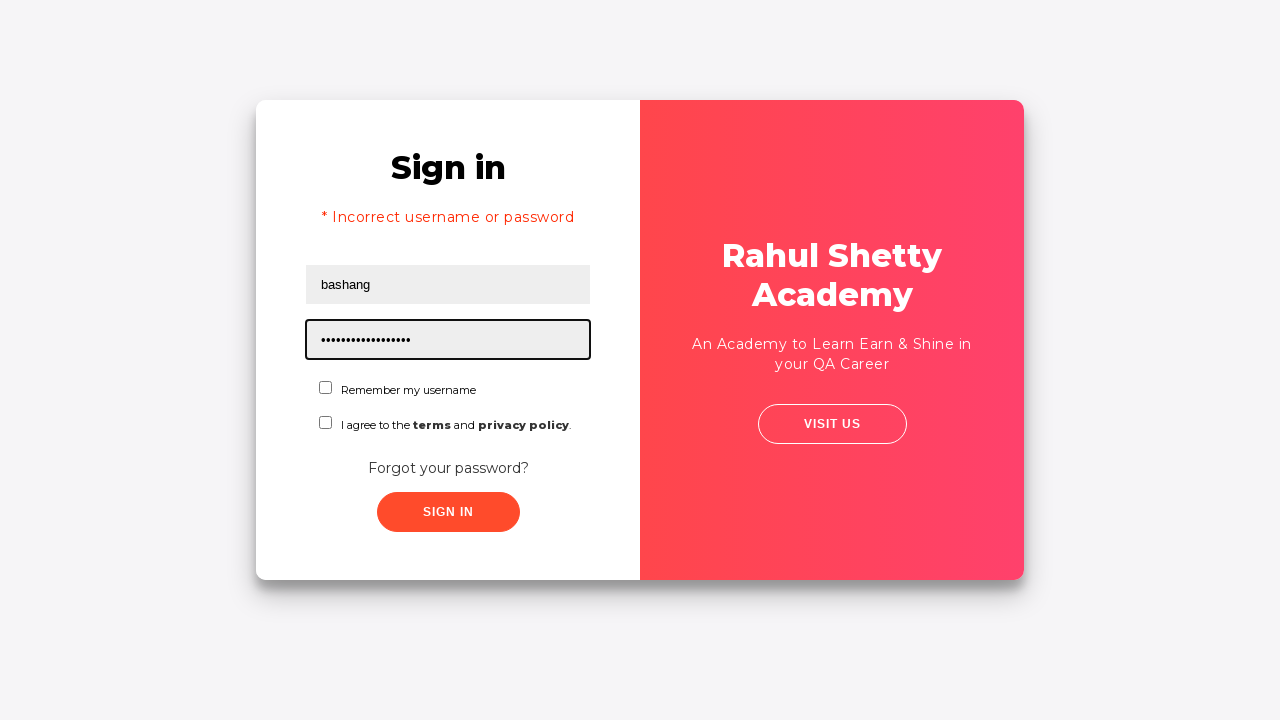

Checked first checkbox at (326, 388) on #chkboxOne
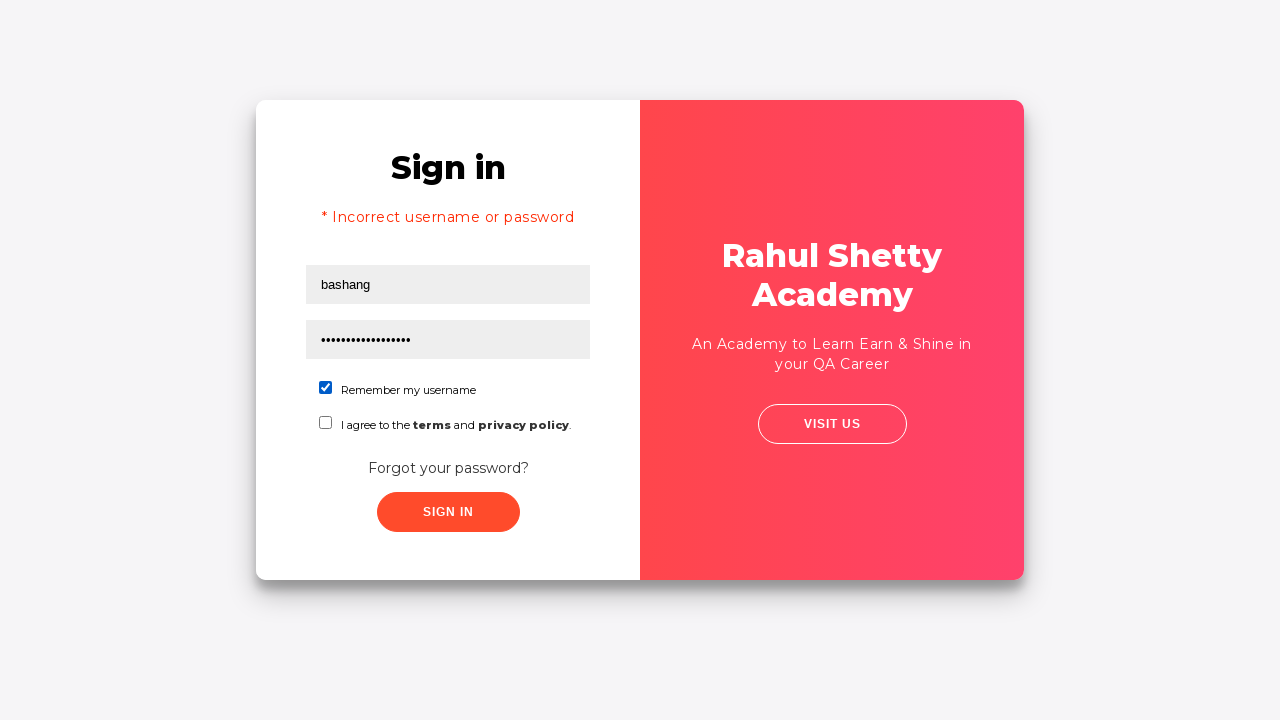

Checked second checkbox at (326, 422) on #chkboxTwo
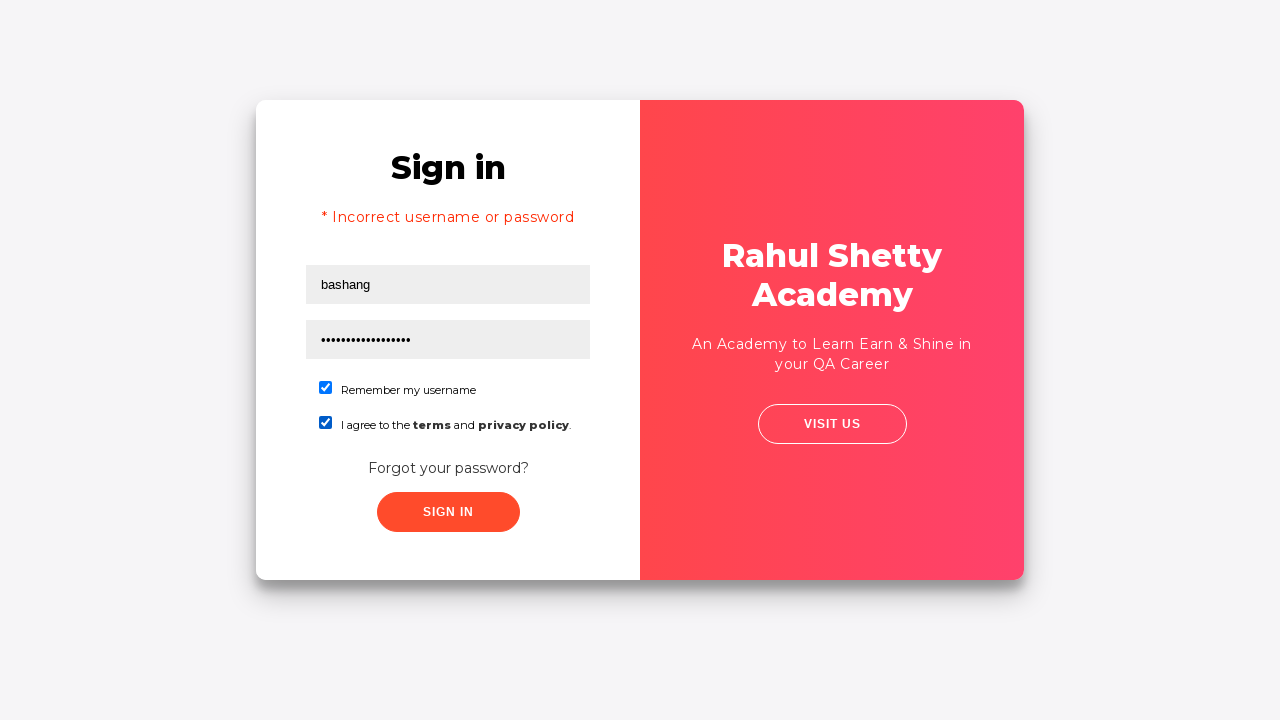

Waited 1 second before final sign in attempt
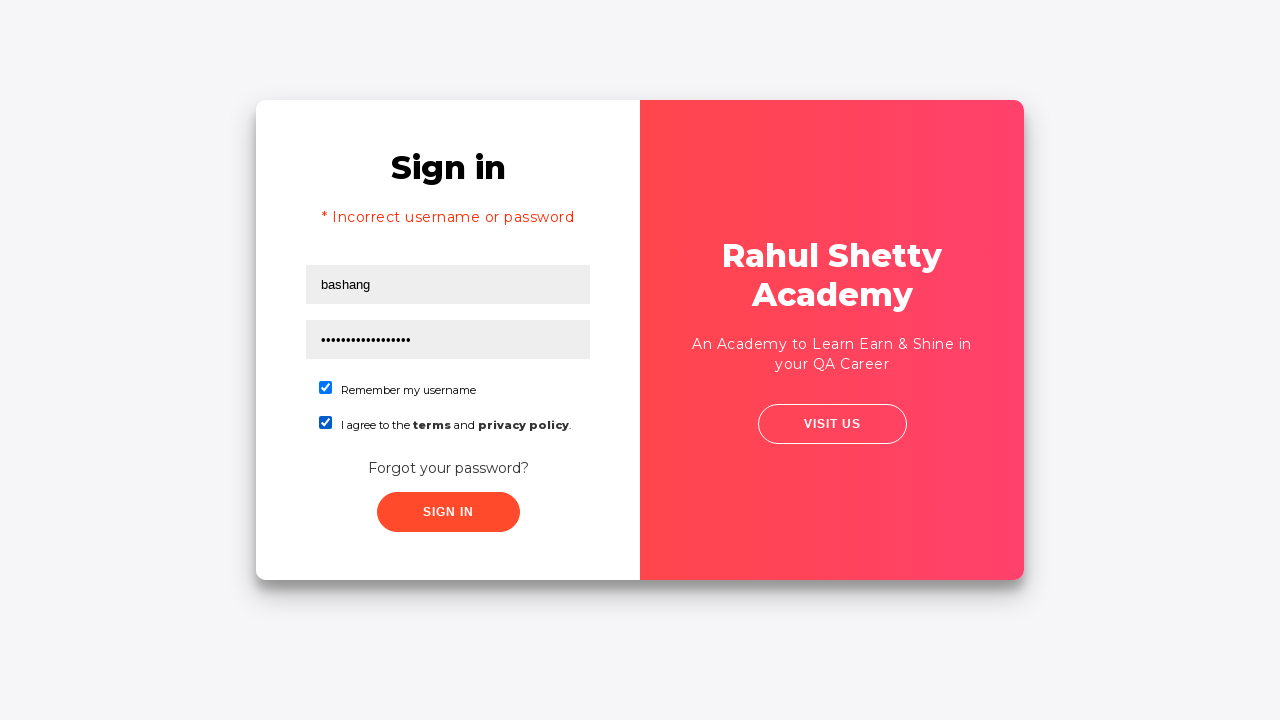

Clicked sign in button with correct temporary password at (448, 512) on .signInBtn
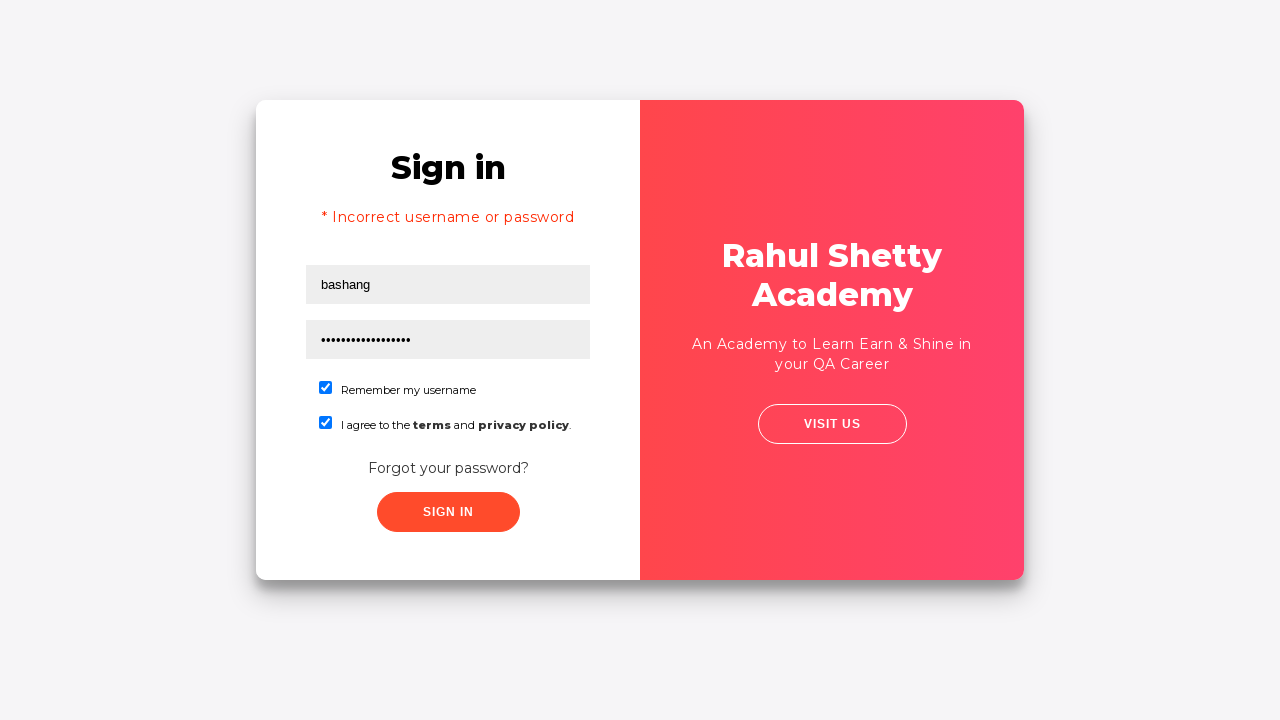

Successfully logged in - confirmation message appeared
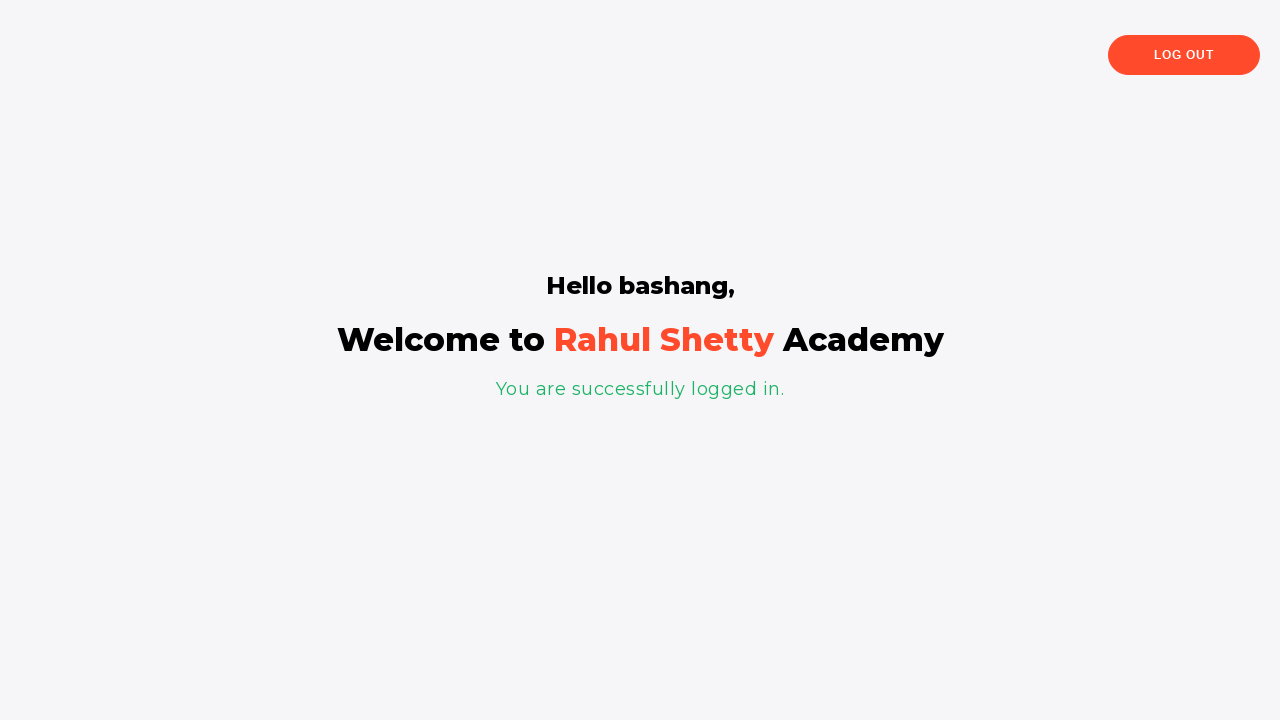

Waited 2 seconds before logging out
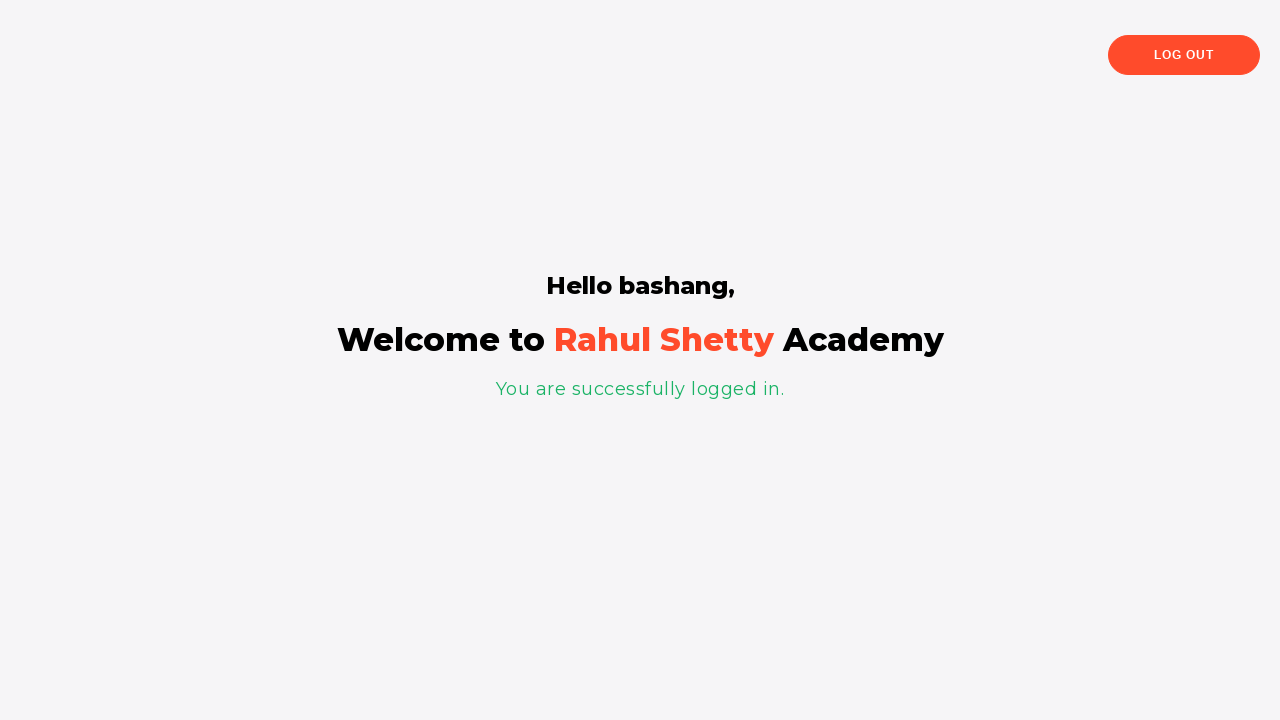

Clicked Log Out button at (1184, 55) on xpath=//button[contains(text(),'Log Out')]
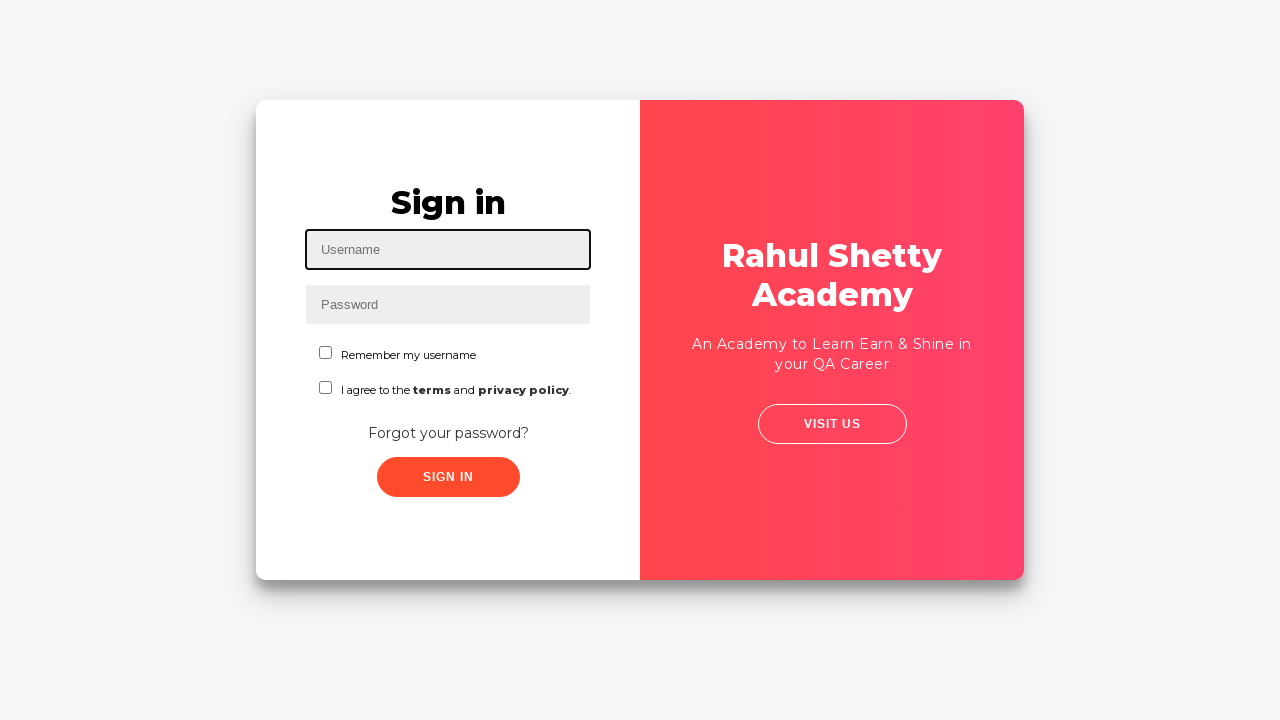

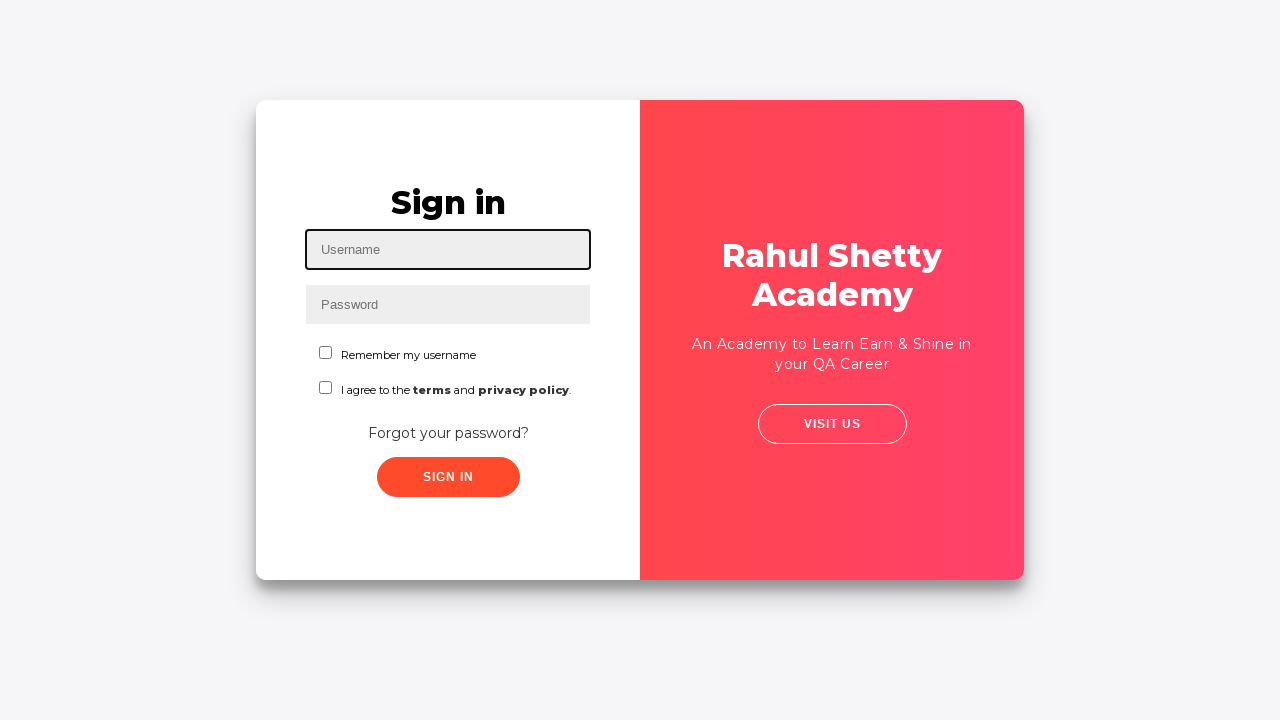